Tests double-click functionality on a clickable element

Starting URL: https://www.selenium.dev/selenium/web/mouse_interaction.html

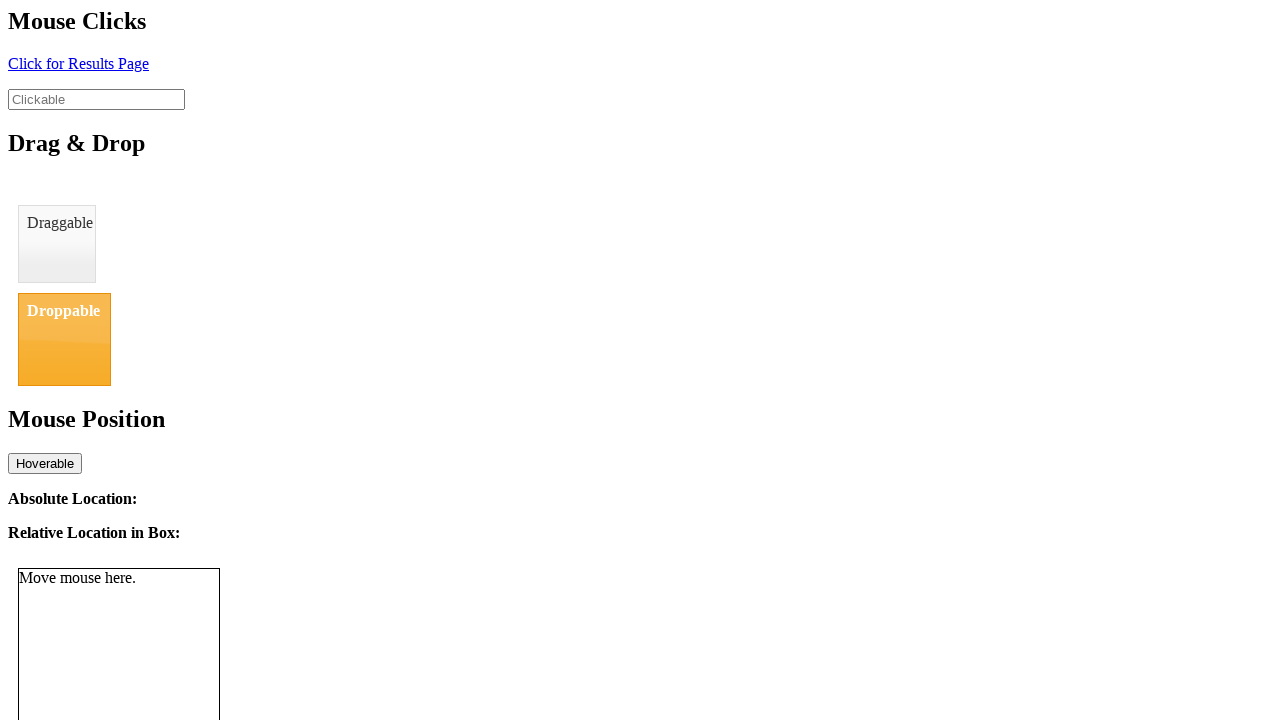

Double-clicked on the clickable element at (96, 99) on #clickable
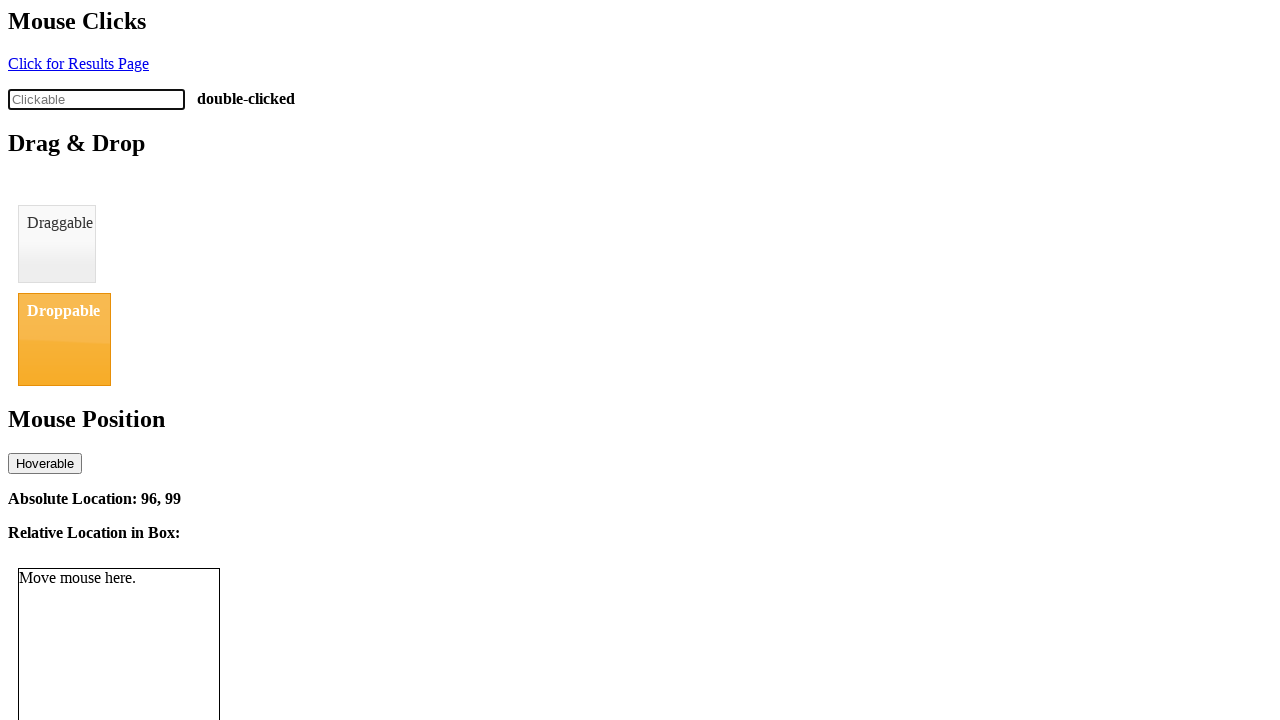

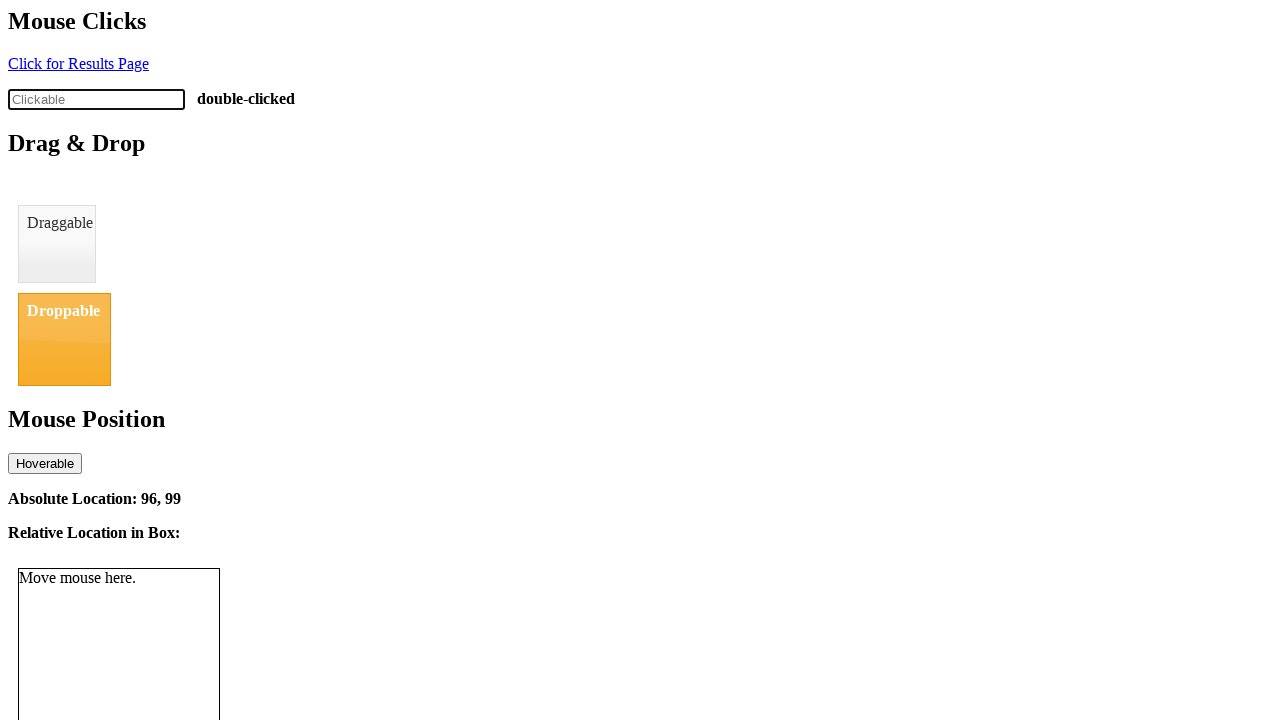